Tests alert handling by clicking a confirm button that triggers an alert popup, then dismissing (canceling) the alert

Starting URL: https://demoqa.com/alerts

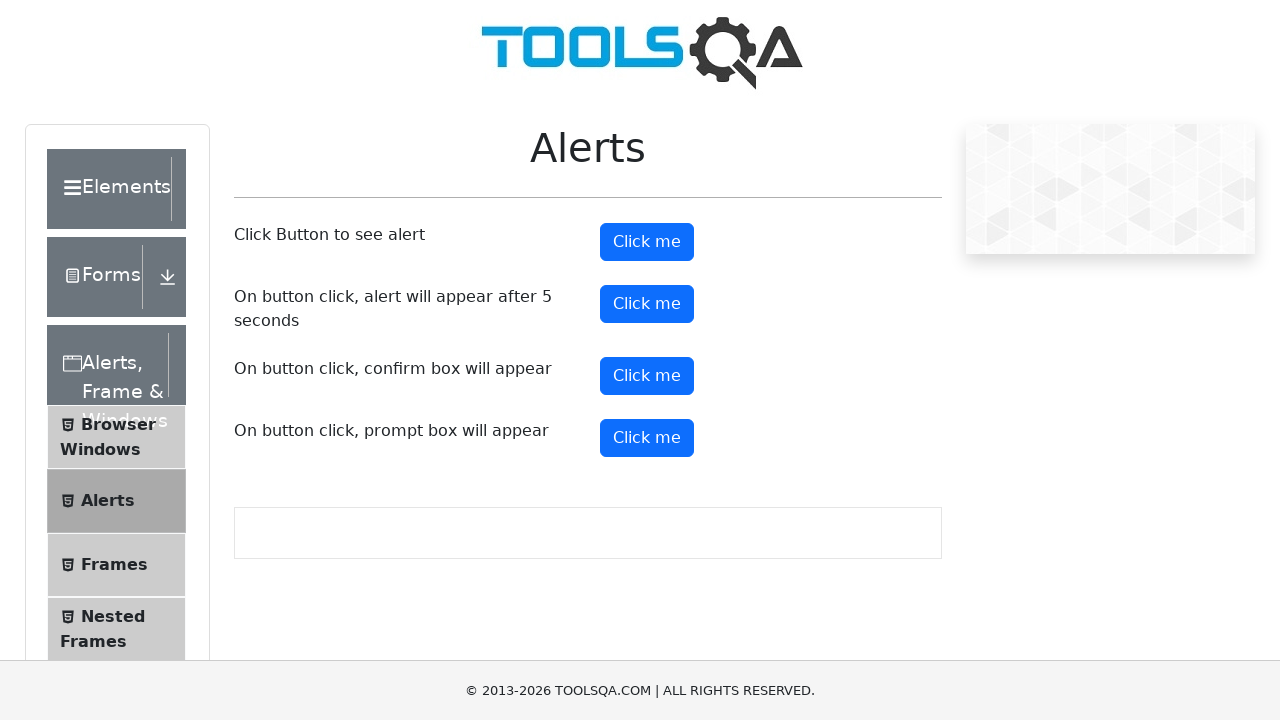

Clicked confirm button to trigger alert at (647, 376) on button#confirmButton
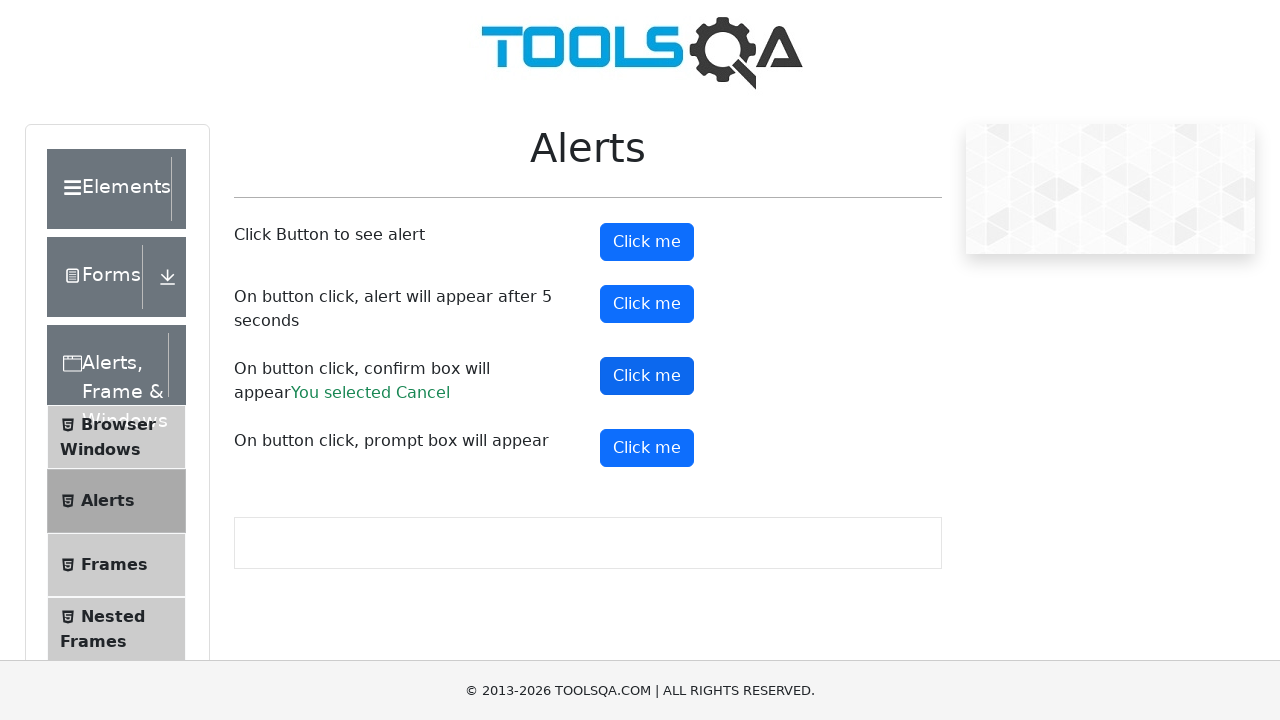

Set up dialog handler to dismiss alert
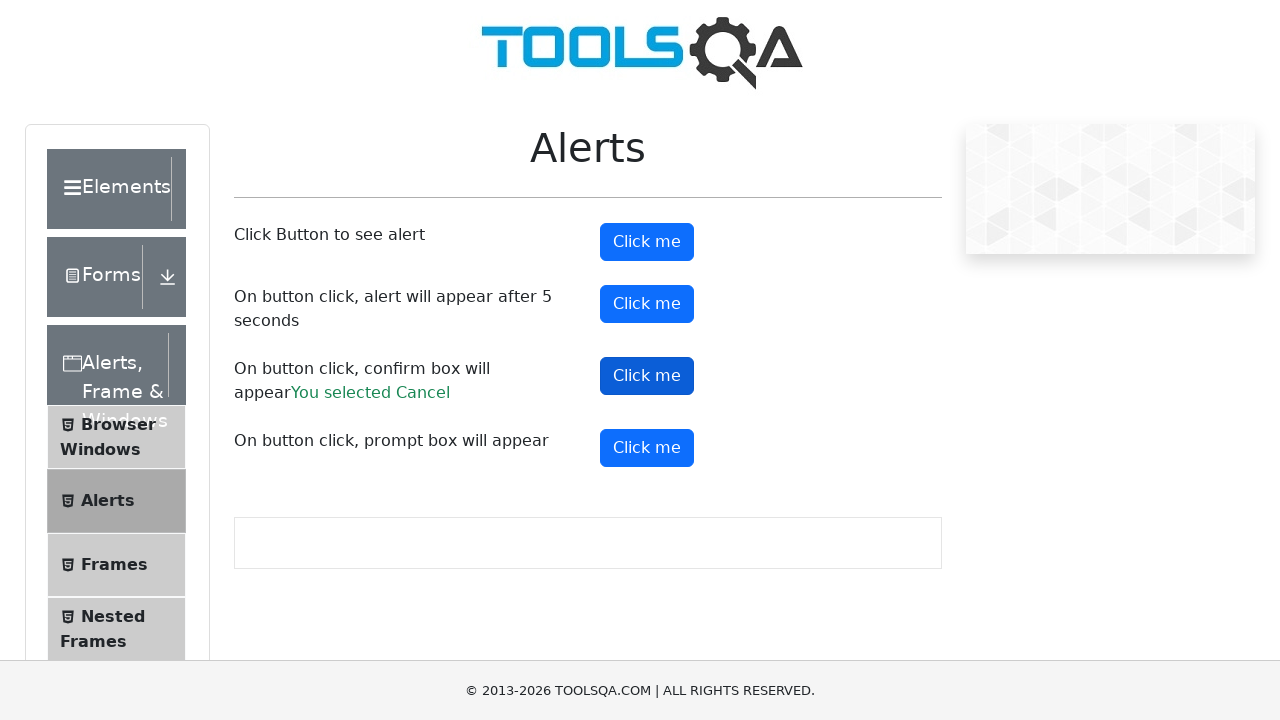

Clicked confirm button again to trigger and dismiss alert at (647, 376) on button#confirmButton
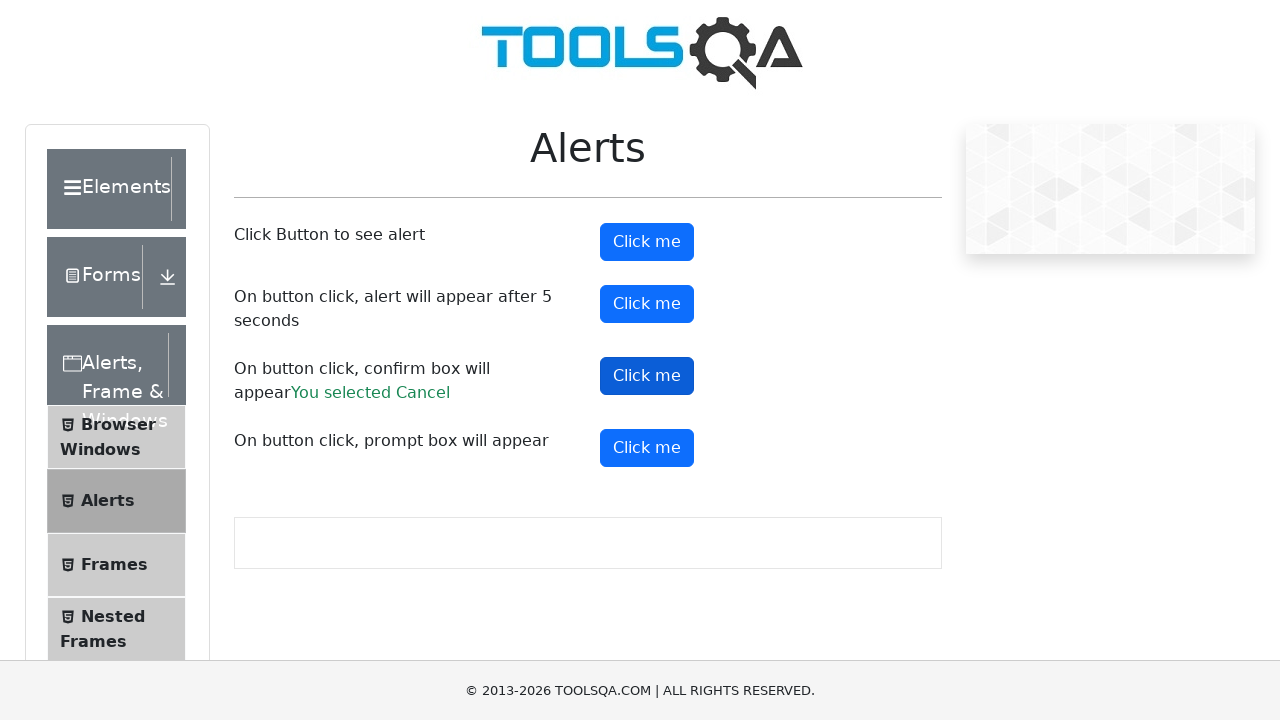

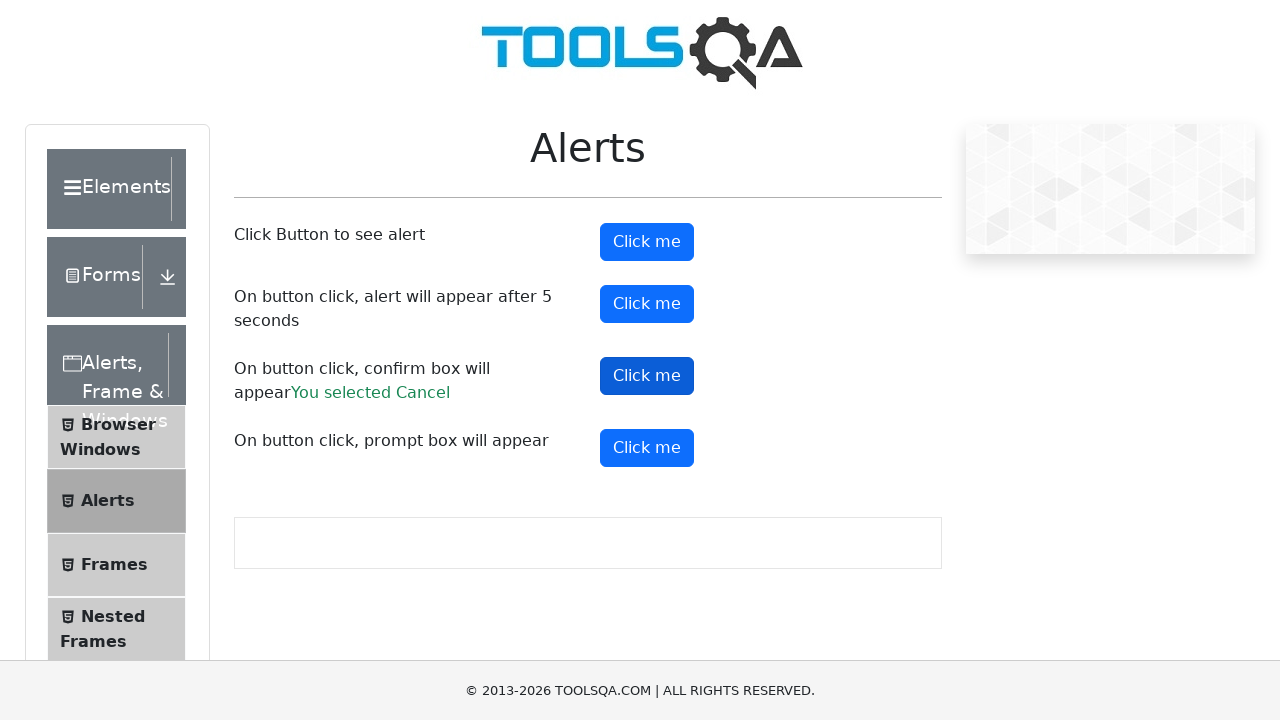